Fills out a text box form with name, email, and addresses, then submits the form

Starting URL: https://demoqa.com/text-box

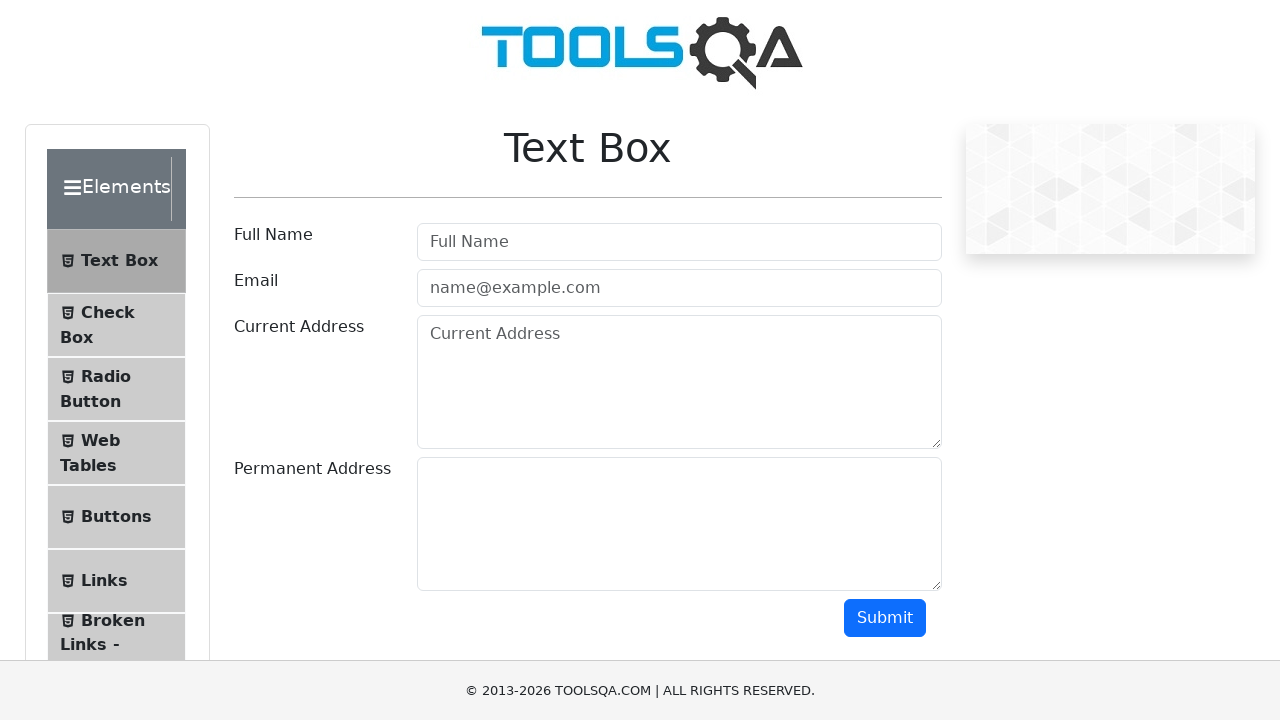

Filled username field with 'Michael' on #userName
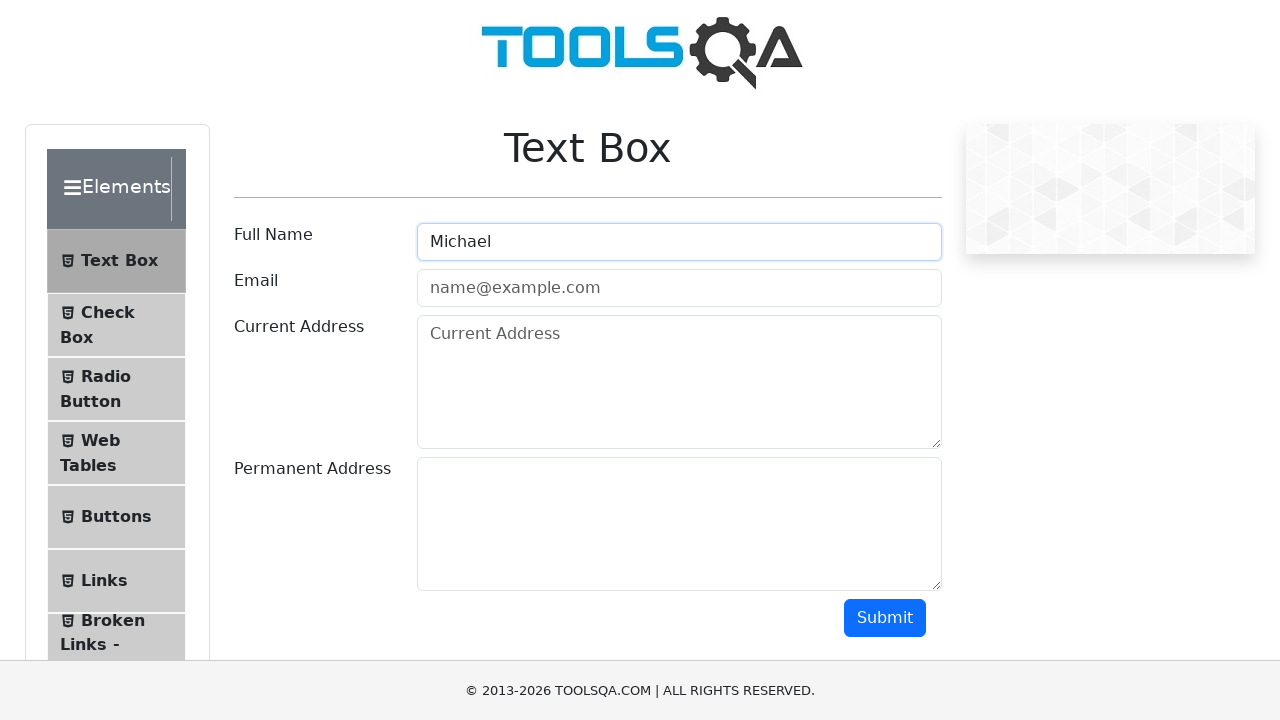

Filled email field with 'testuser@example.com' on #userEmail
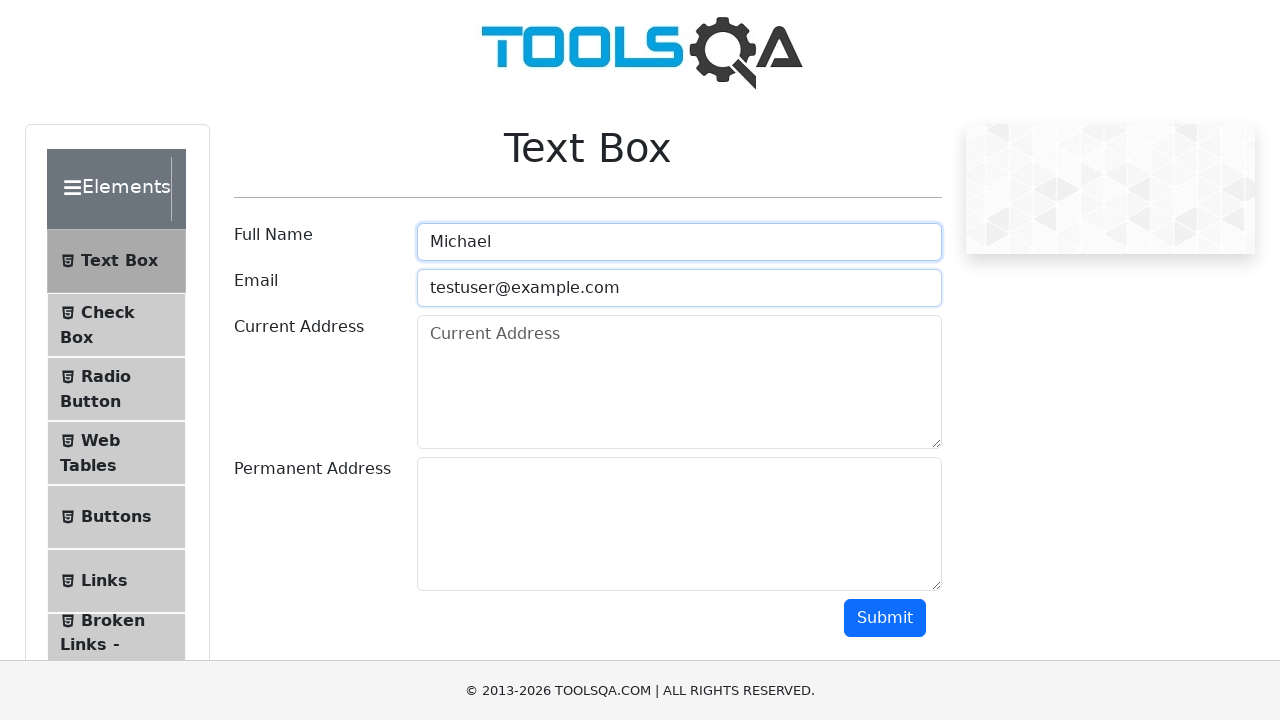

Filled current address field with '123 Main Street, Apt 4B' on #currentAddress
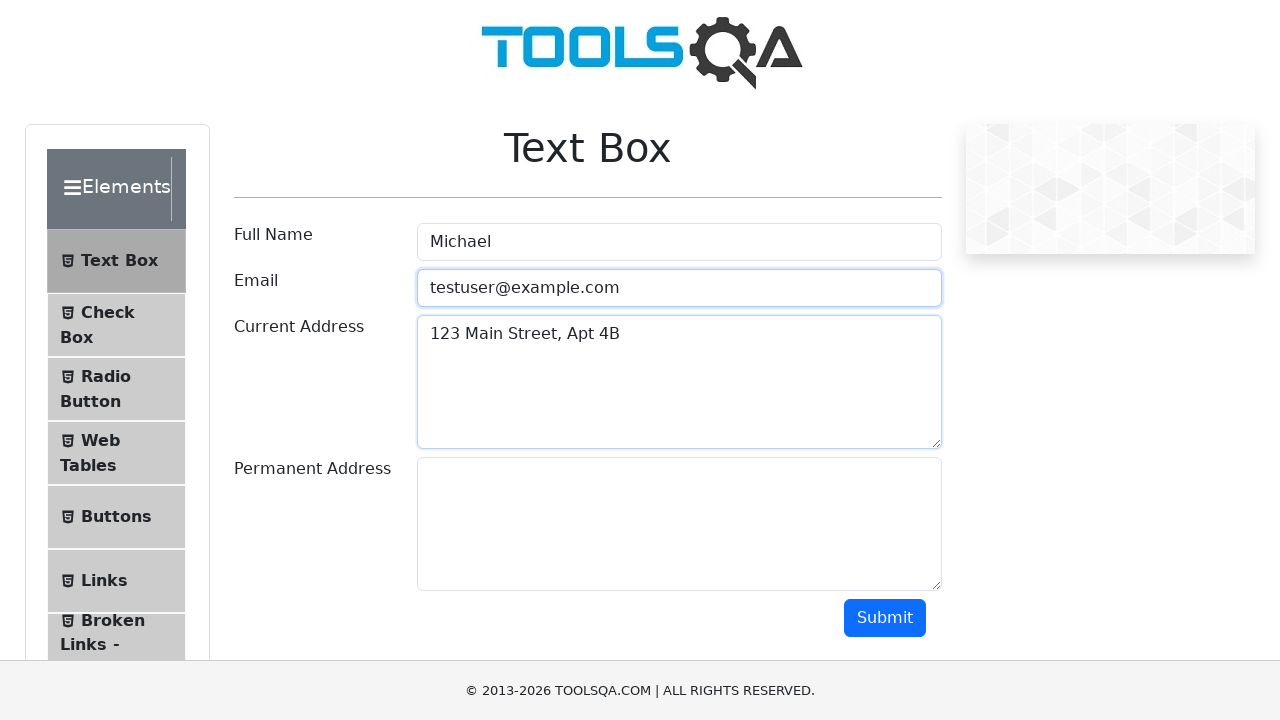

Scrolled down to reveal additional form fields
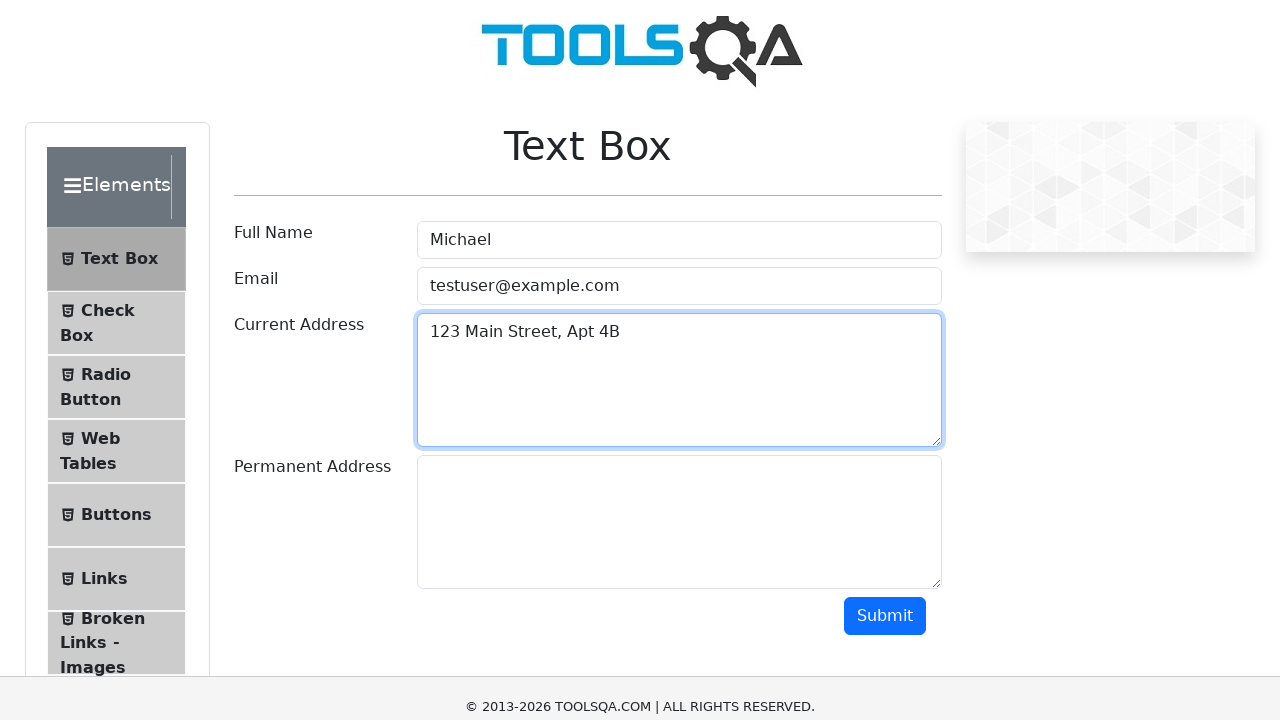

Filled permanent address field with '456 Oak Avenue, Suite 200' on #permanentAddress
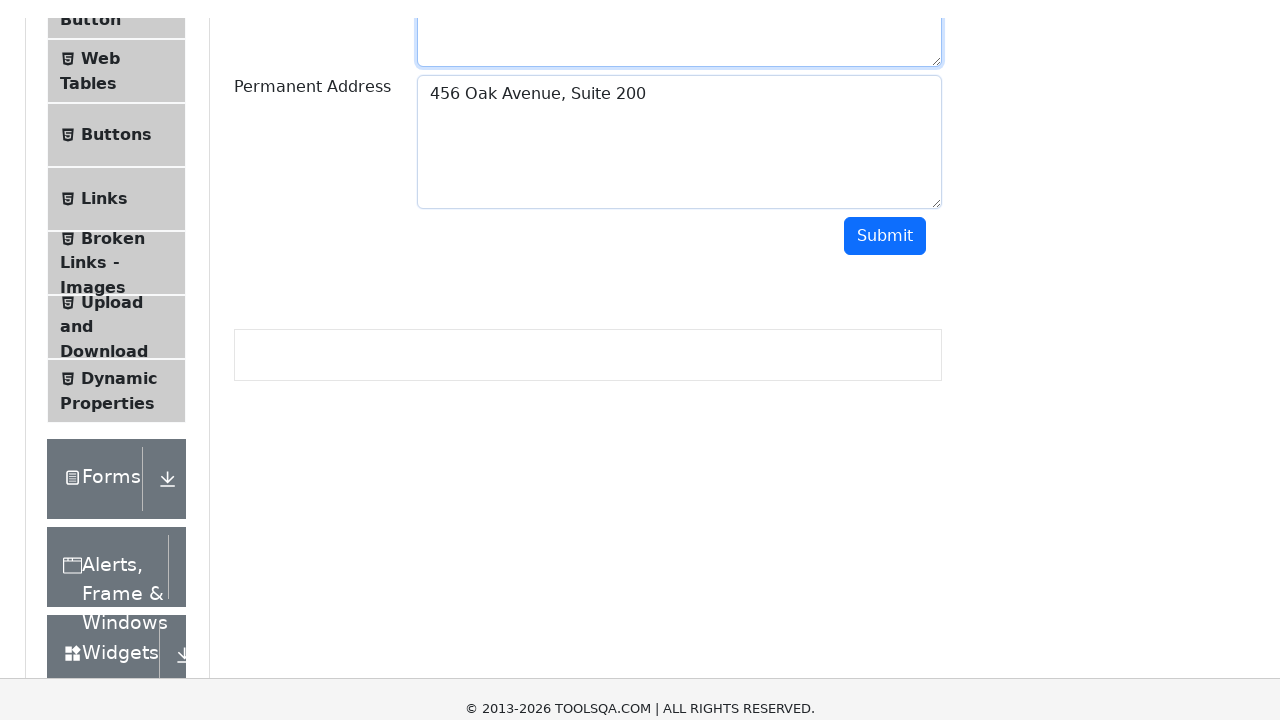

Clicked submit button to submit the form at (885, 218) on #submit
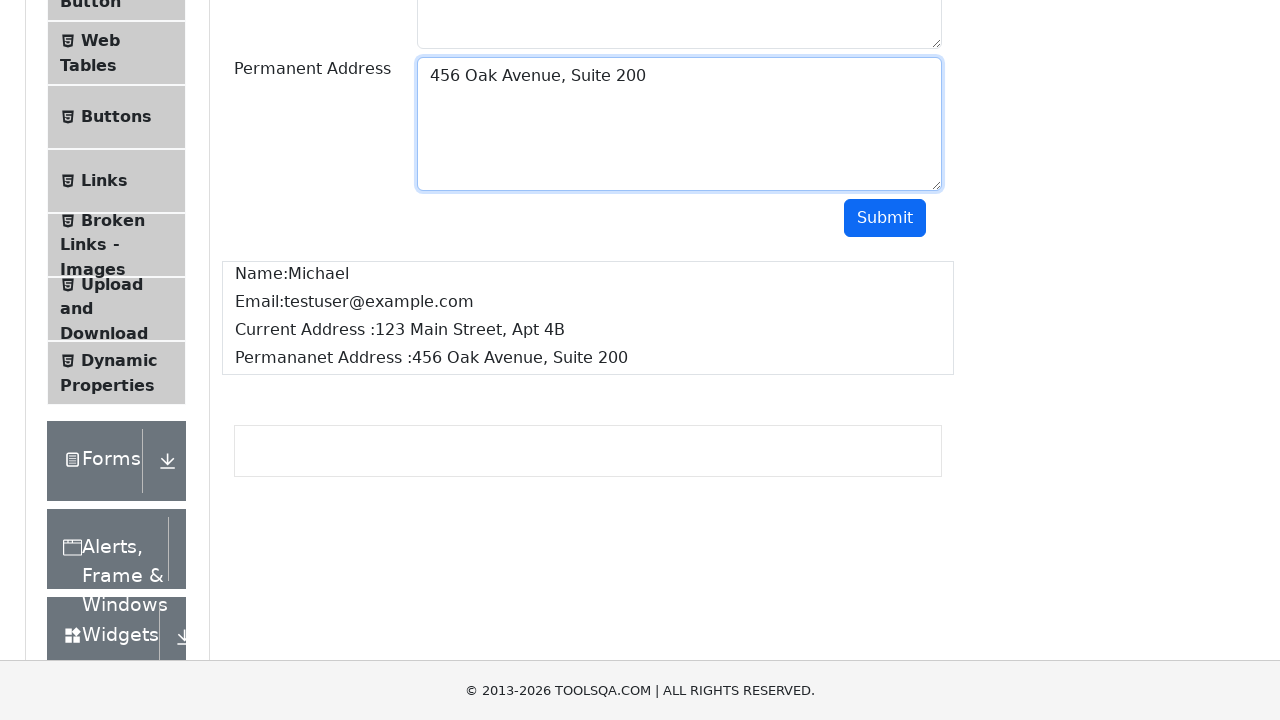

Waited for form submission to complete
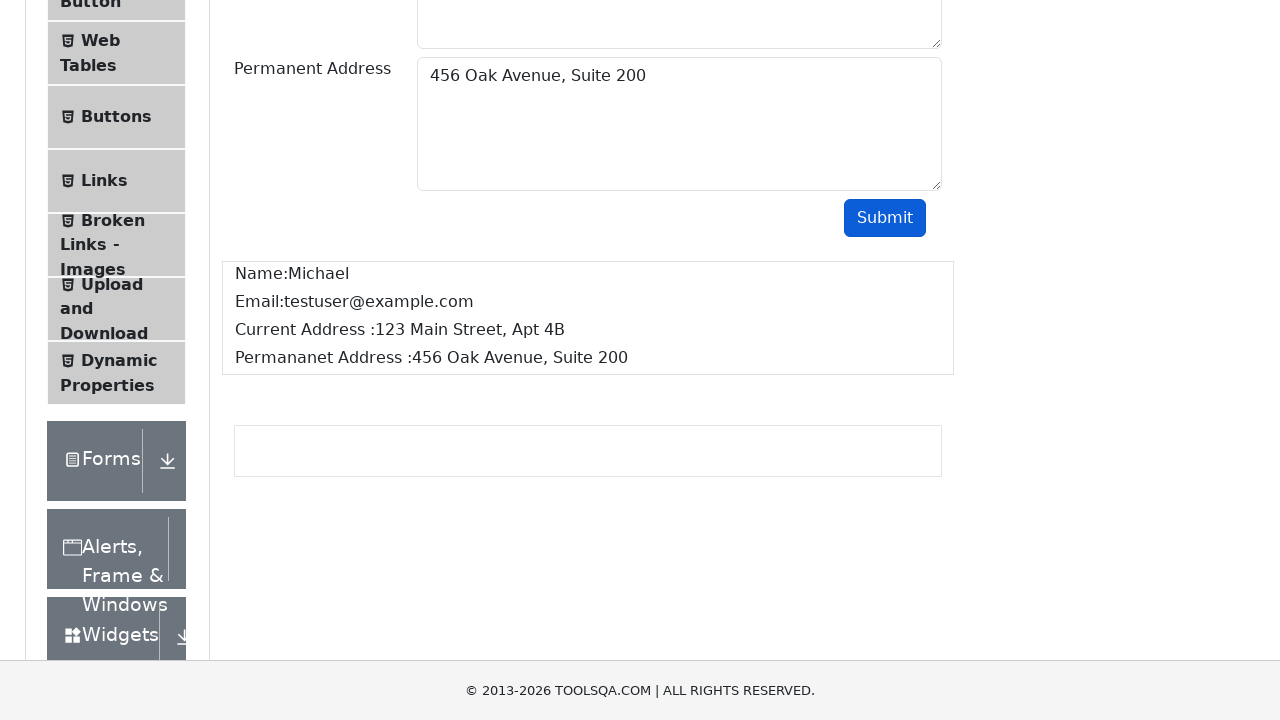

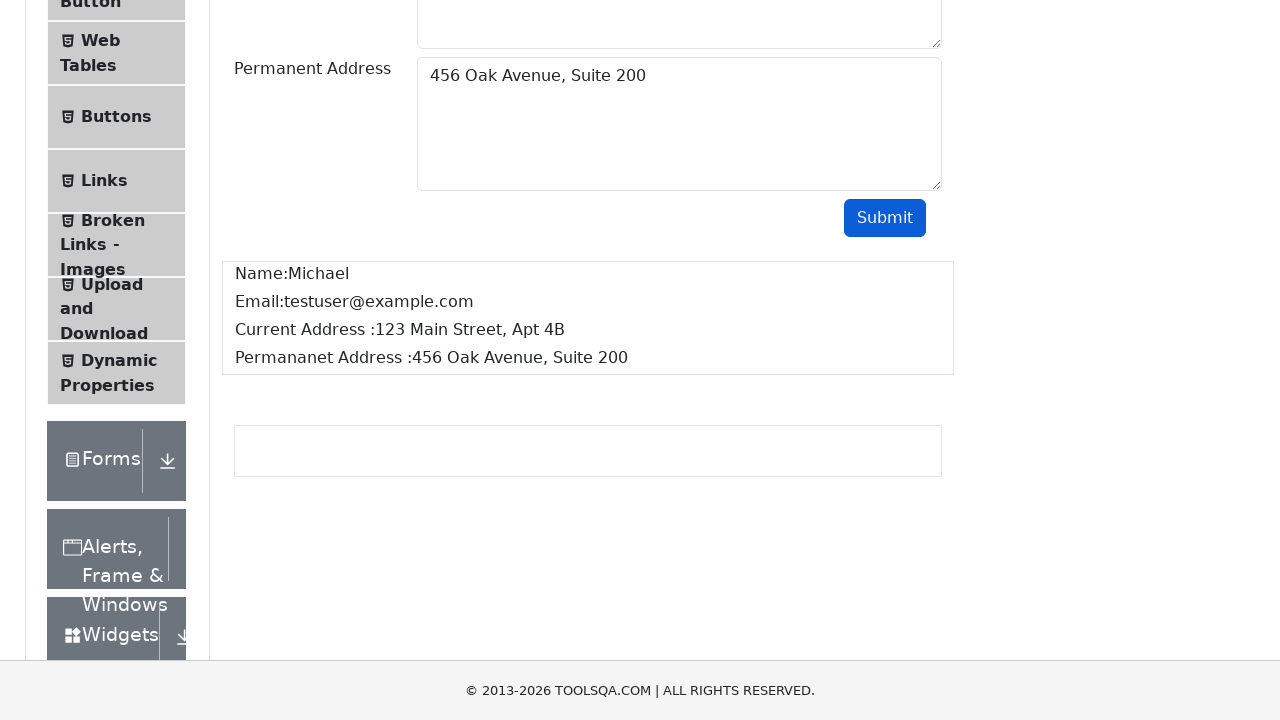